Tests checkbox functionality by selecting the first checkbox if not already selected, then verifying both checkboxes have the correct type attribute and the first one is selected.

Starting URL: http://the-internet.herokuapp.com/checkboxes

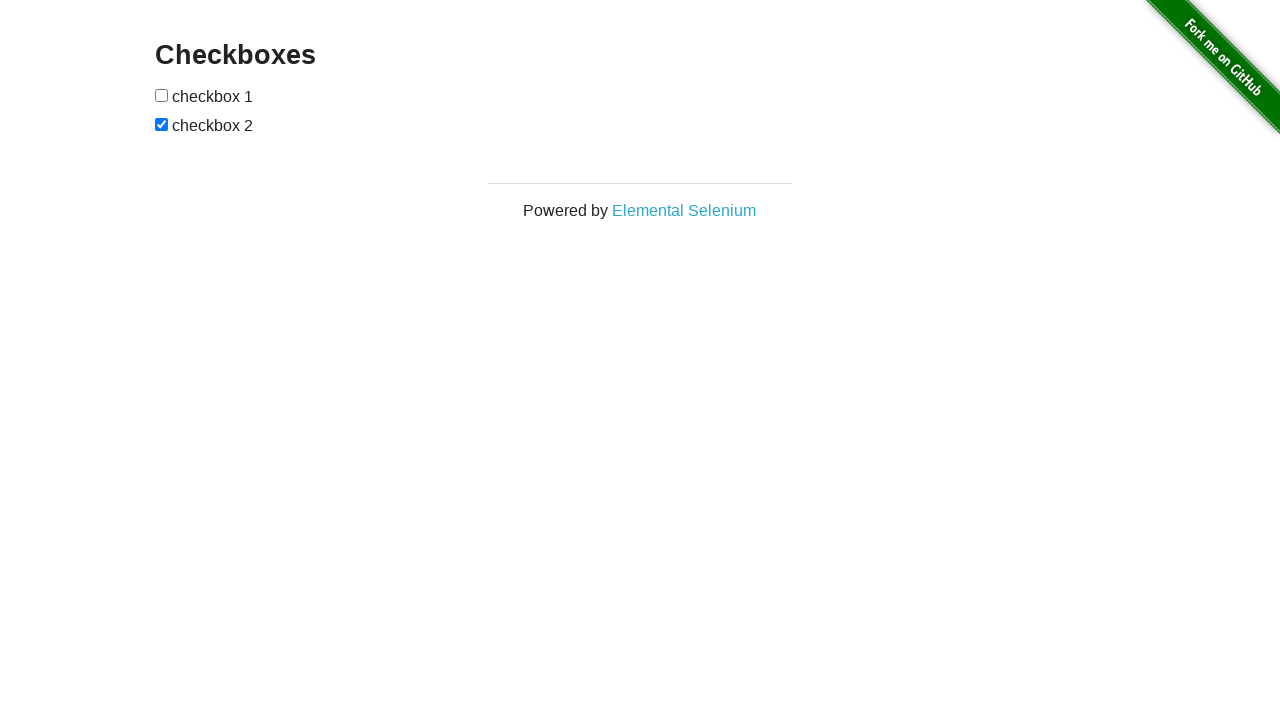

Located the first checkbox element
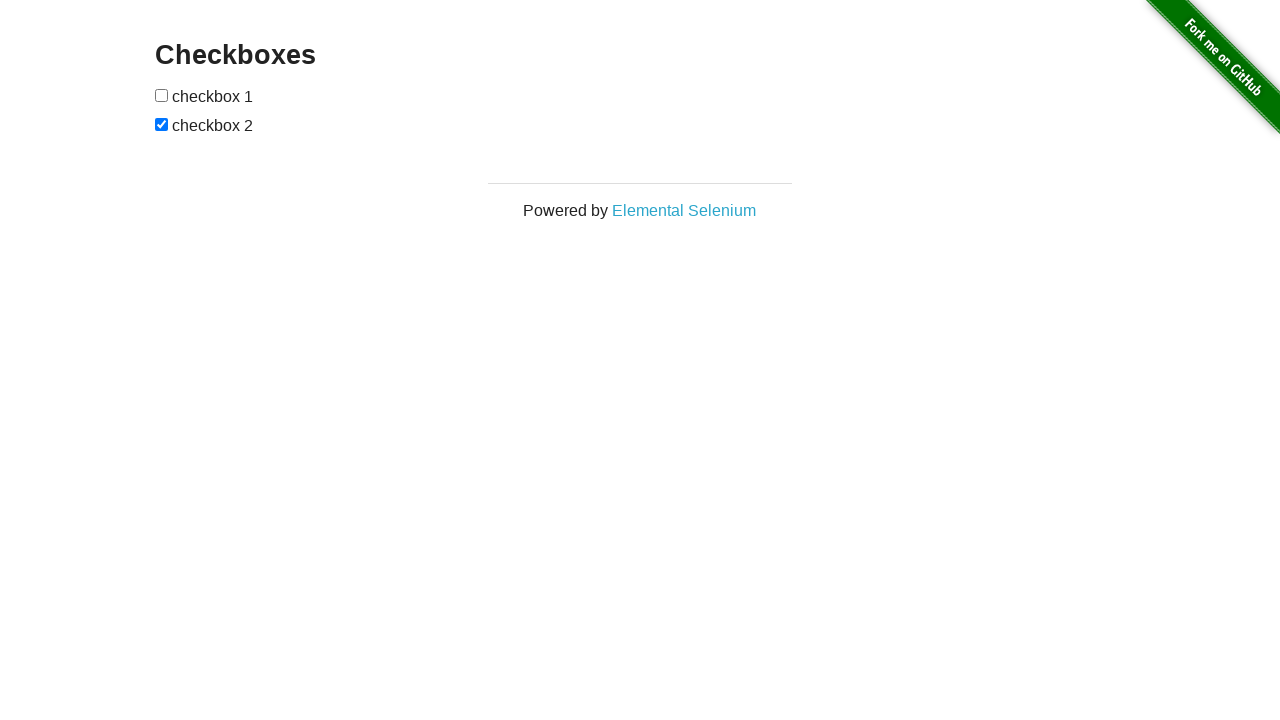

Checked if first checkbox is selected
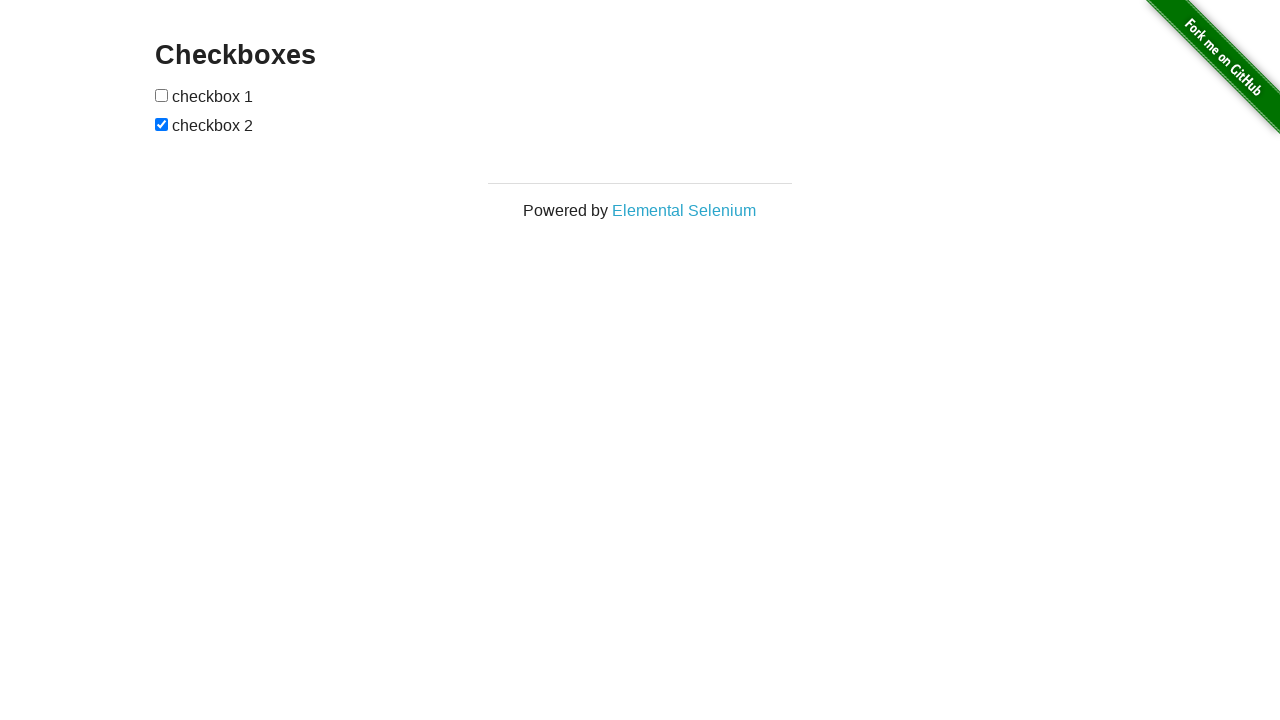

Clicked first checkbox to select it at (162, 95) on xpath=//form[@id='checkboxes']/input >> nth=0
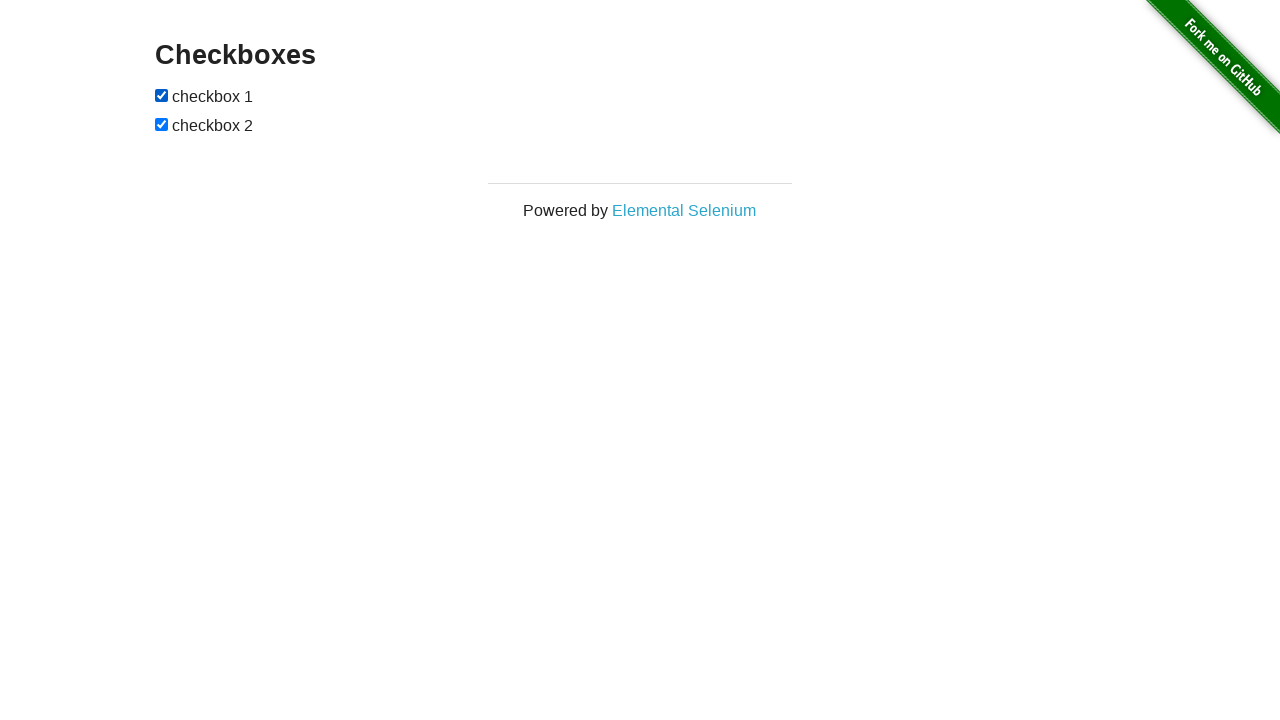

Located first checkbox element for verification
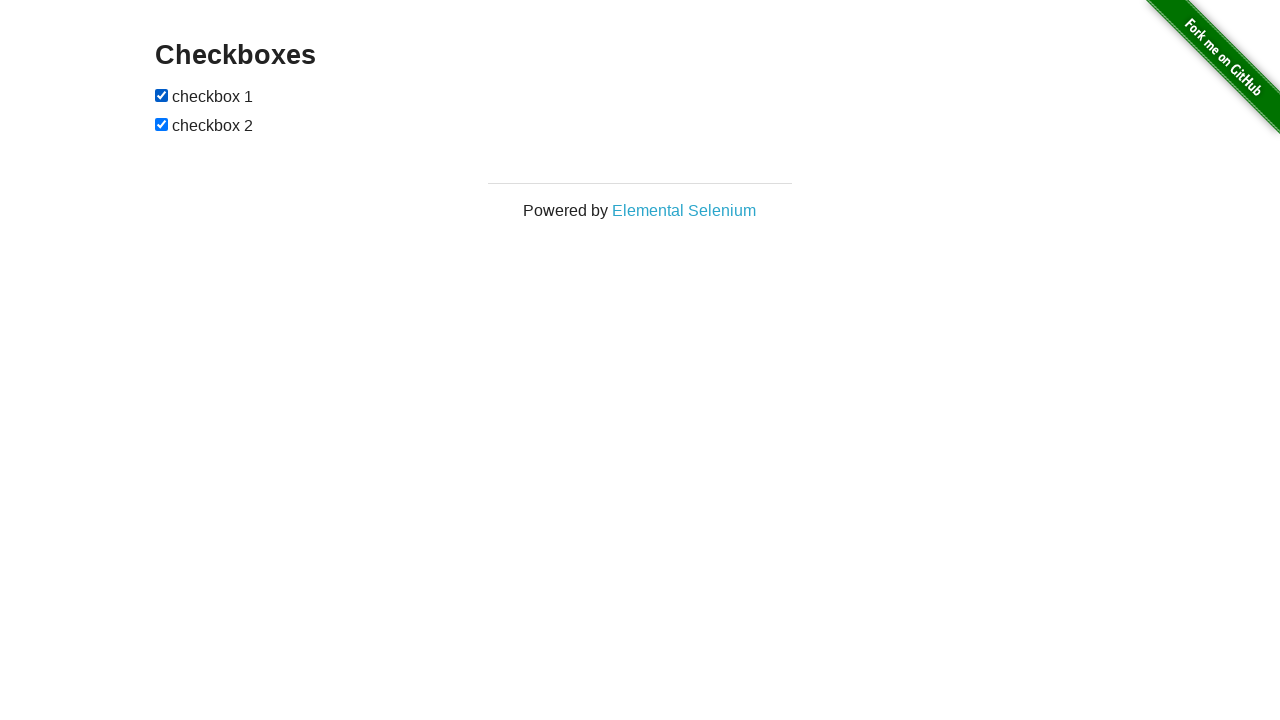

Located second checkbox element for verification
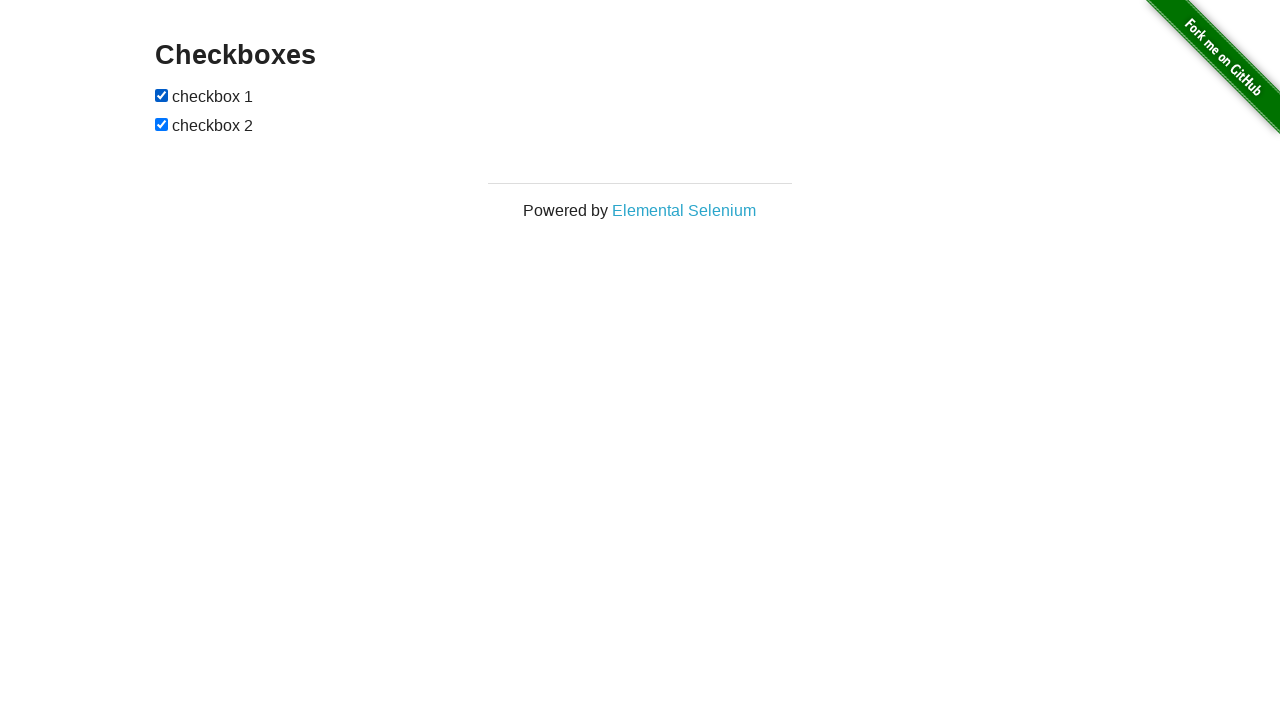

Verified that first checkbox is checked
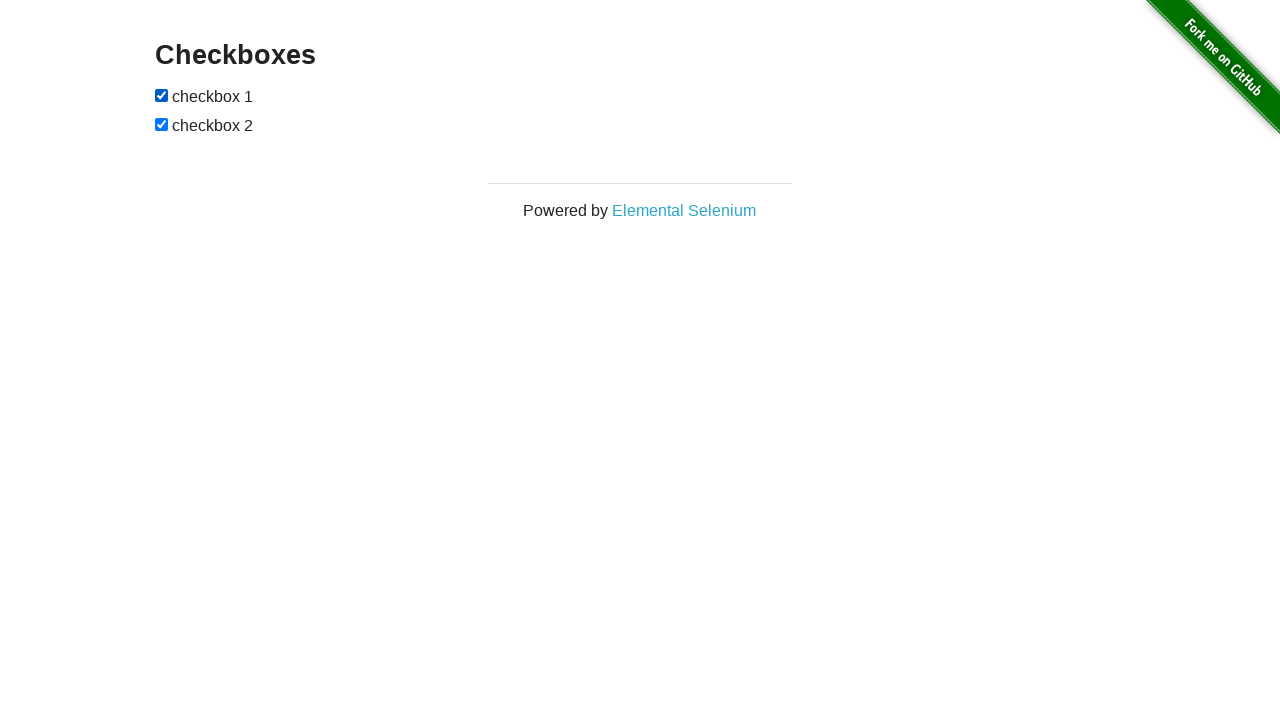

Verified that first checkbox has type attribute 'checkbox'
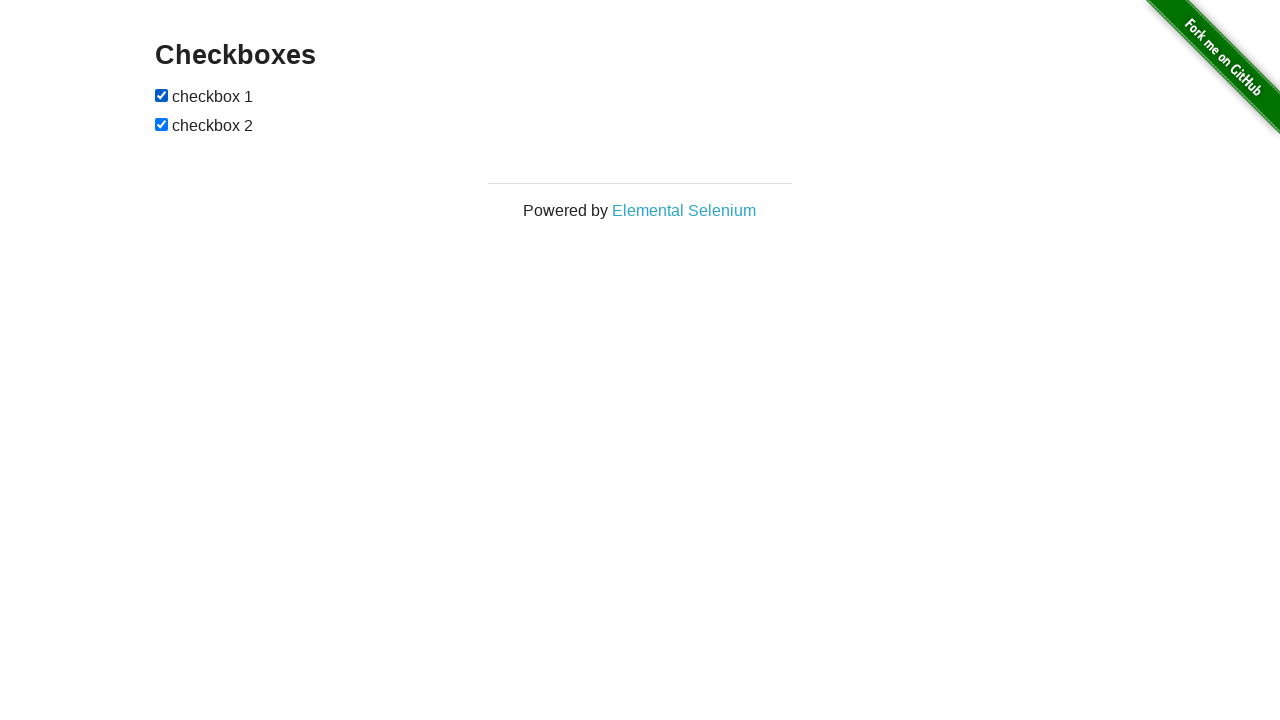

Verified that second checkbox has type attribute 'checkbox'
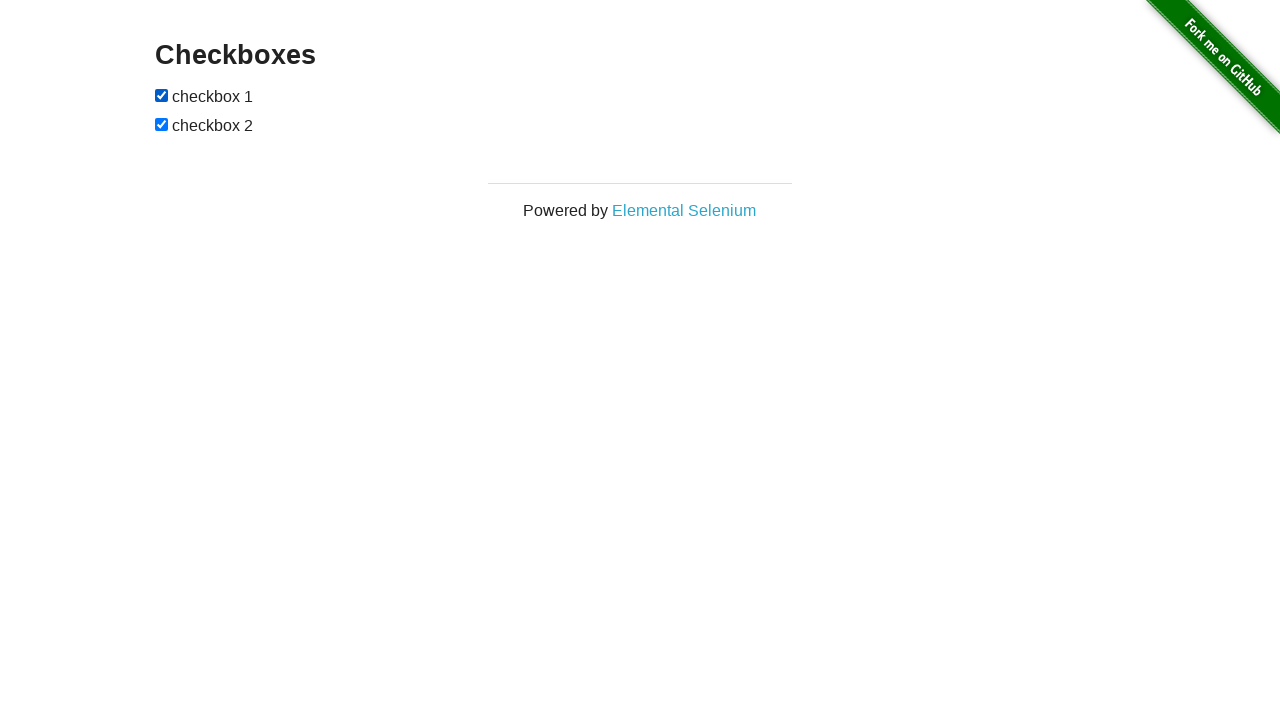

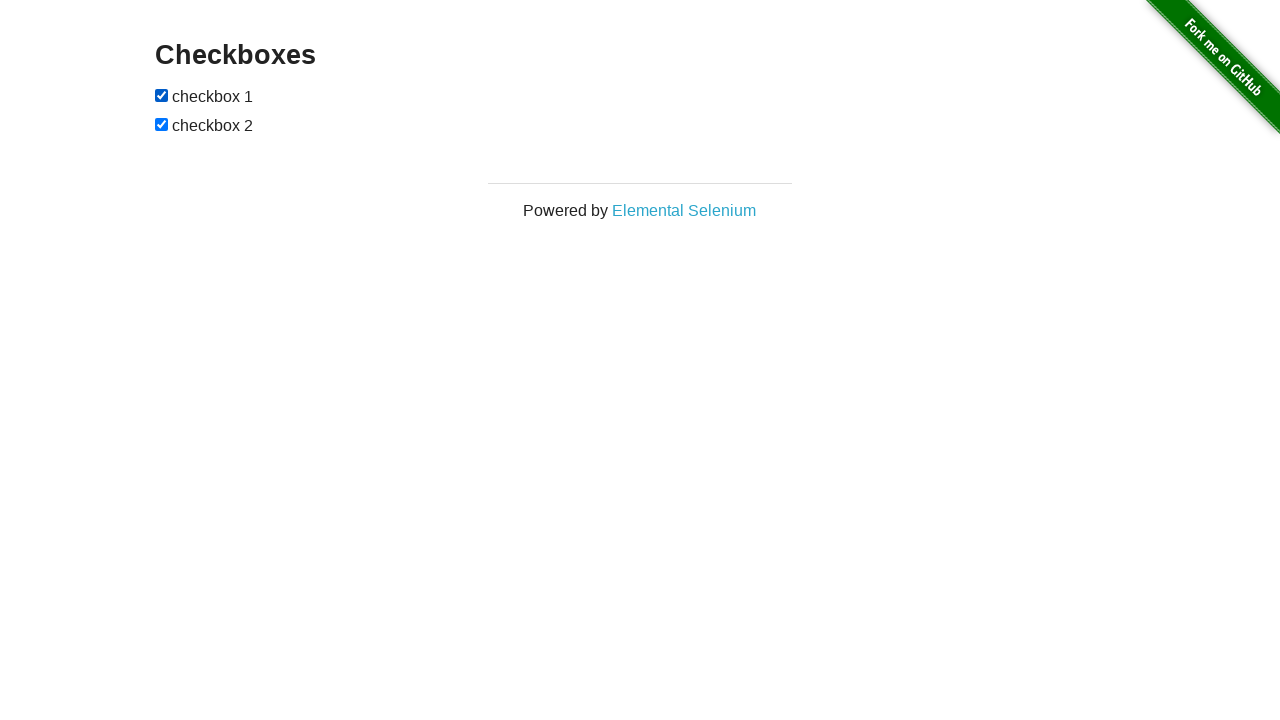